Tests navigation to the Privacy Policy page by scrolling to the footer, clicking the Privacy link, and verifying the page loads with the correct title.

Starting URL: https://uat.worklenz.com/

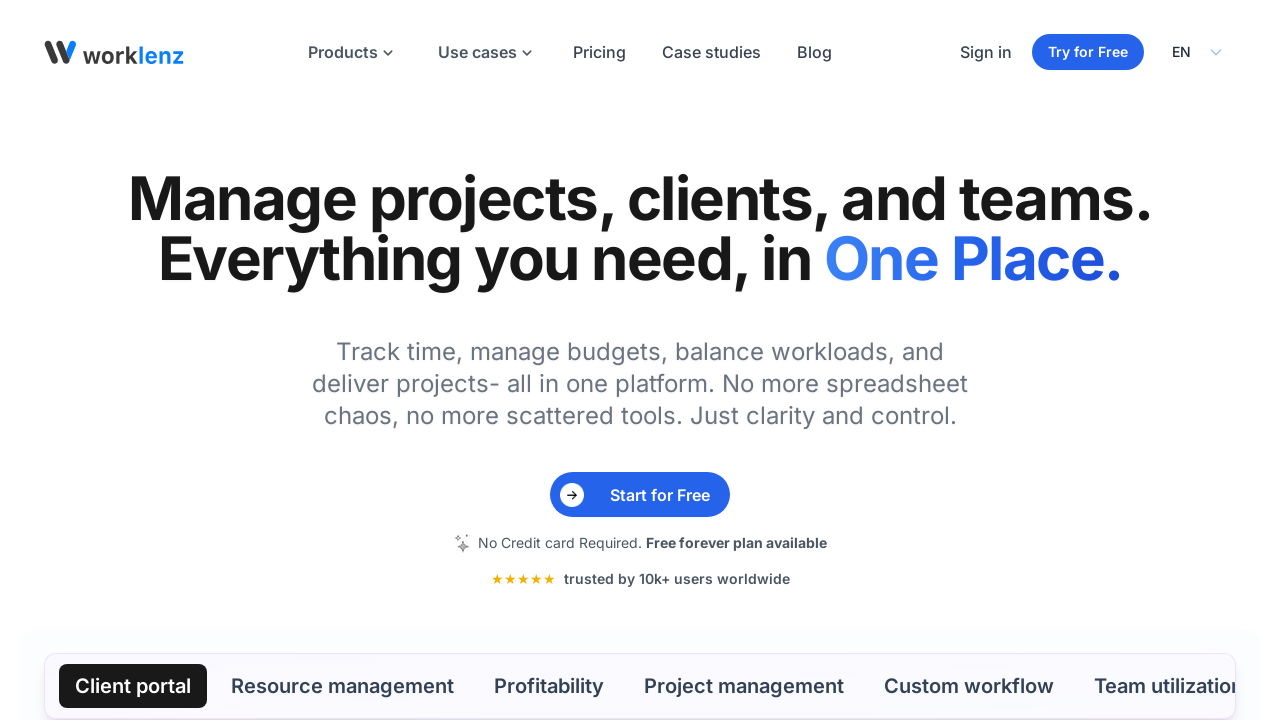

Scrolled to bottom of page to reveal footer
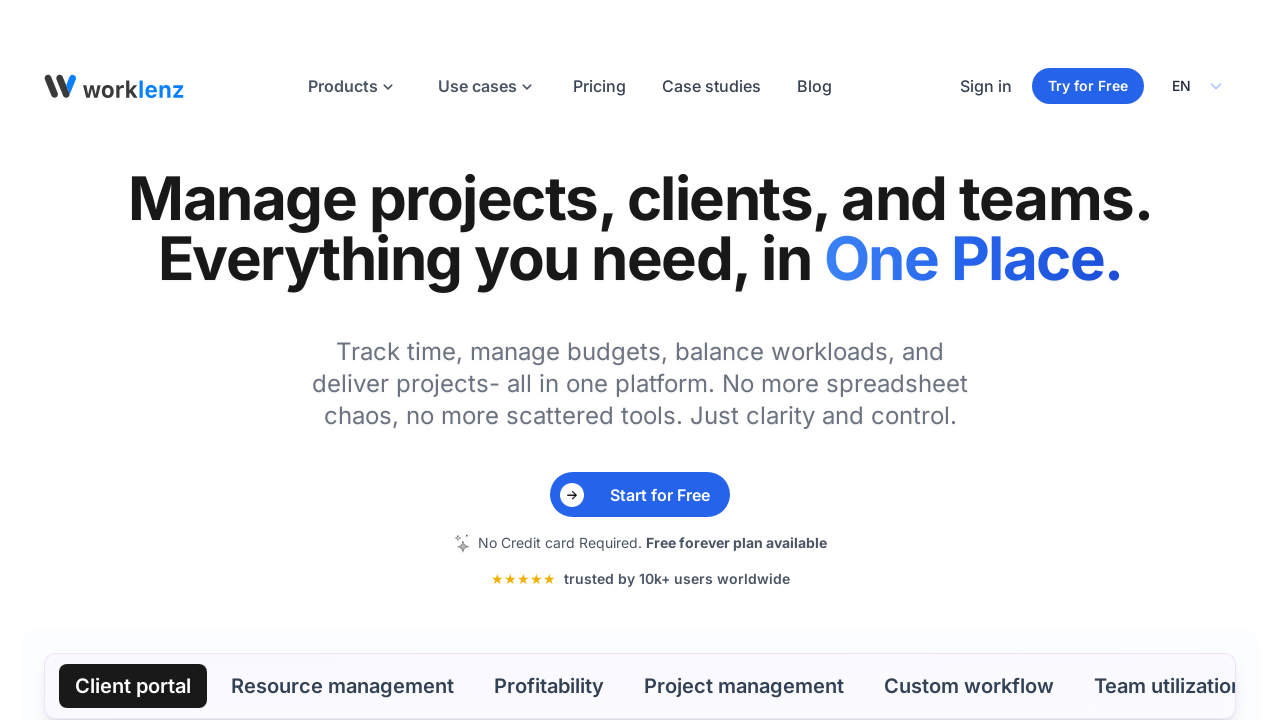

Footer became visible
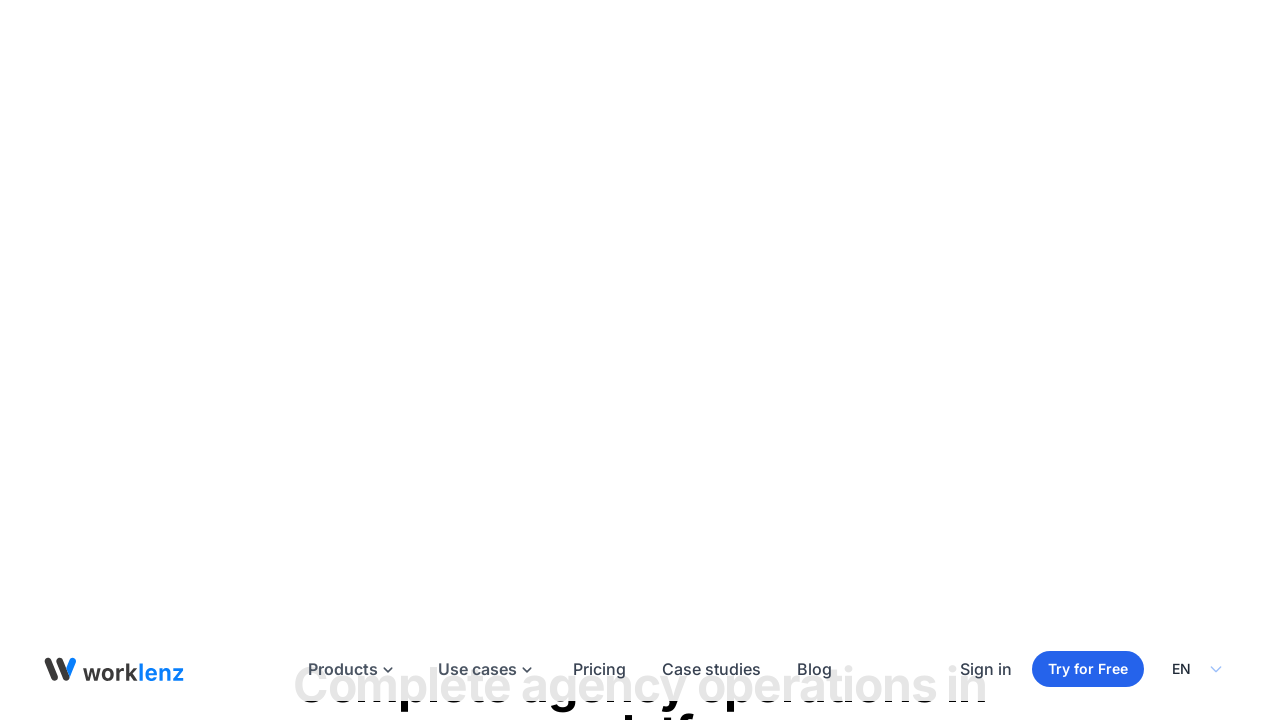

Privacy link in footer became visible
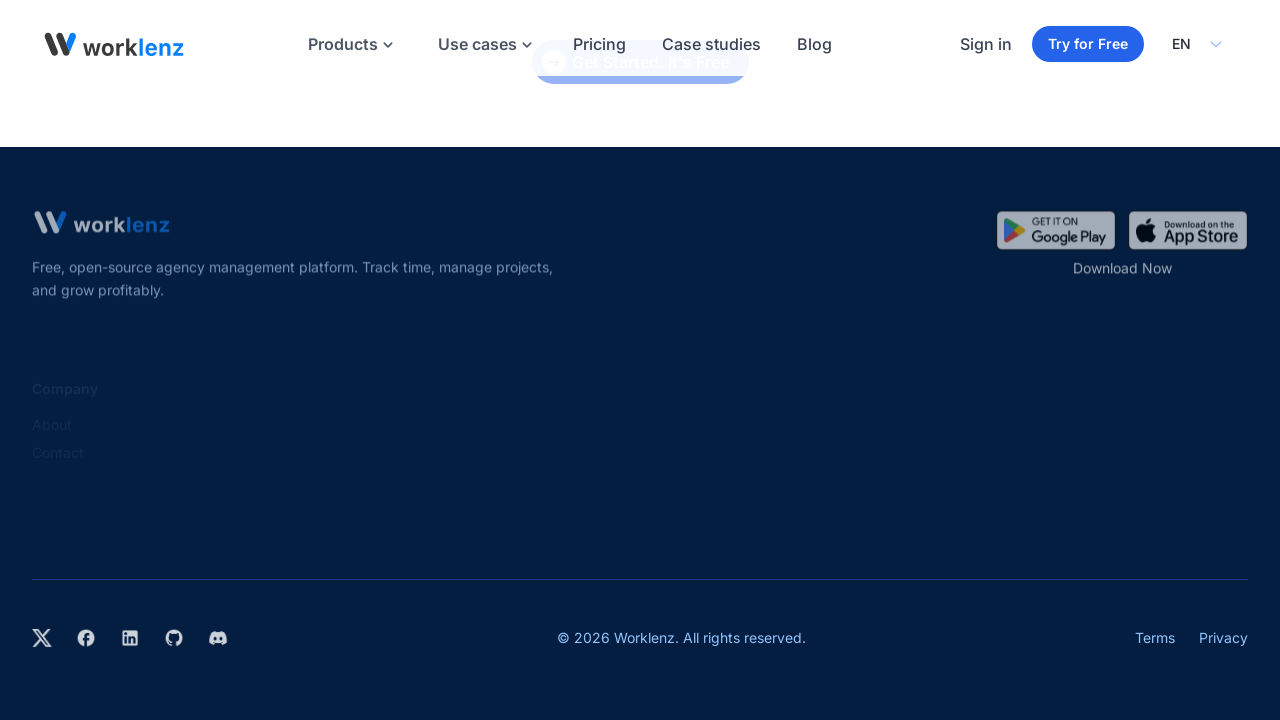

Clicked Privacy link in footer at (1224, 638) on a:text('Privacy')
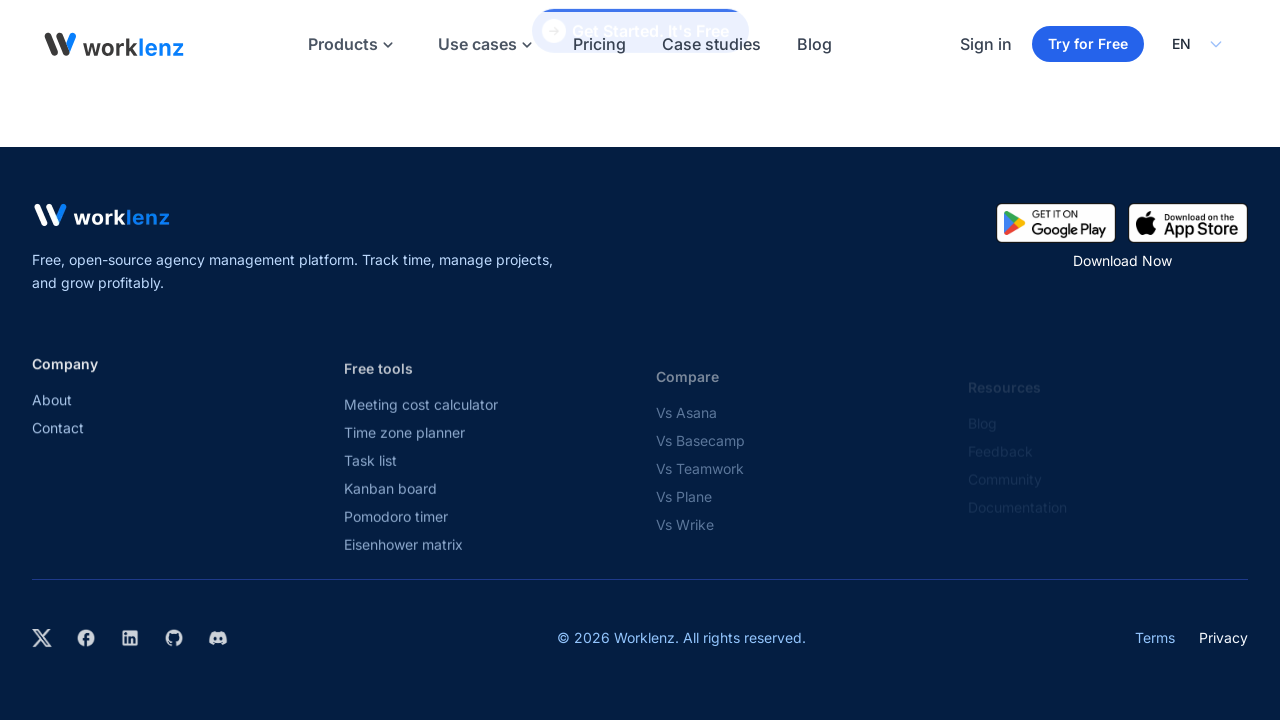

Privacy Policy page loaded with correct title
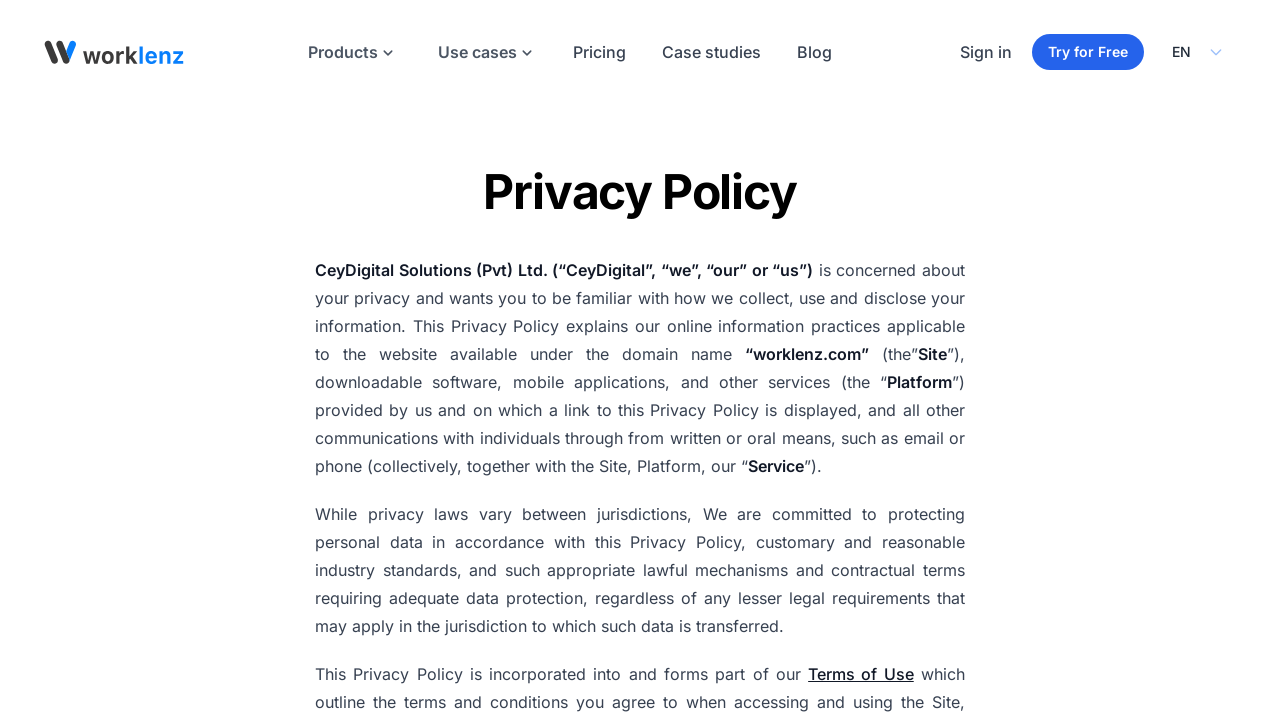

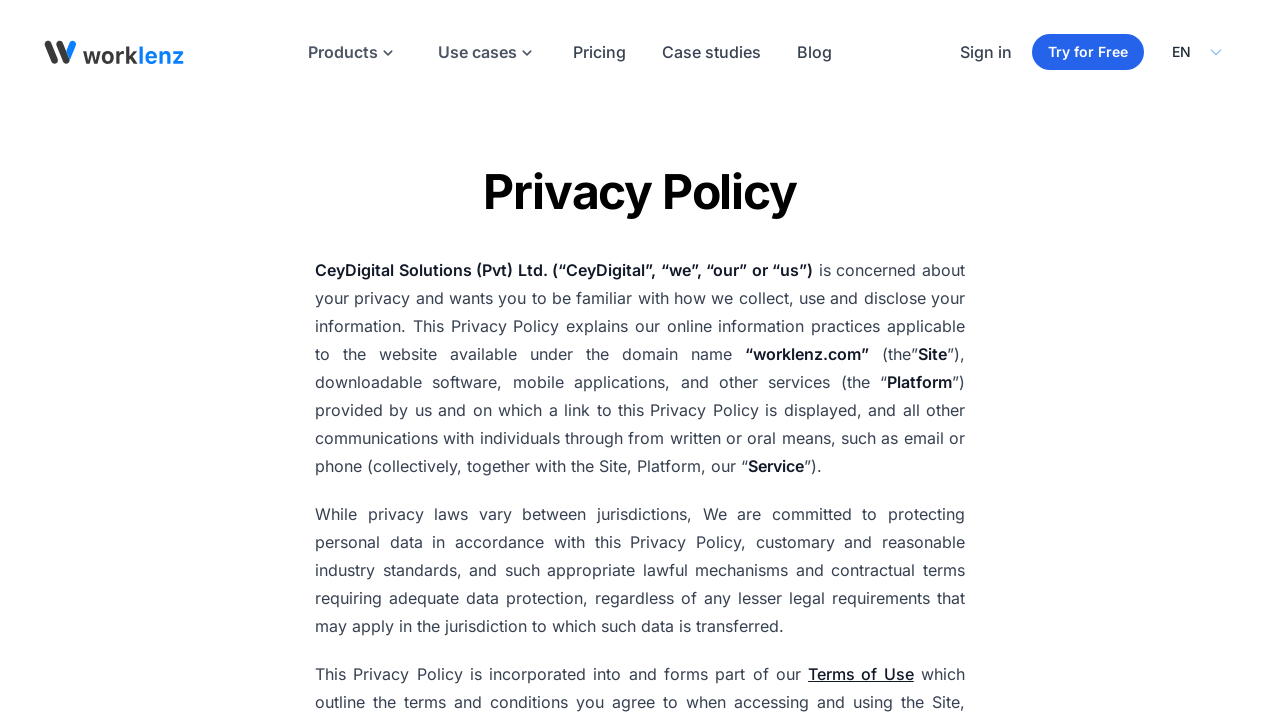